Tests number input by pressing arrow up three times and arrow down twice, verifying the final value is 1.

Starting URL: https://the-internet.herokuapp.com/inputs

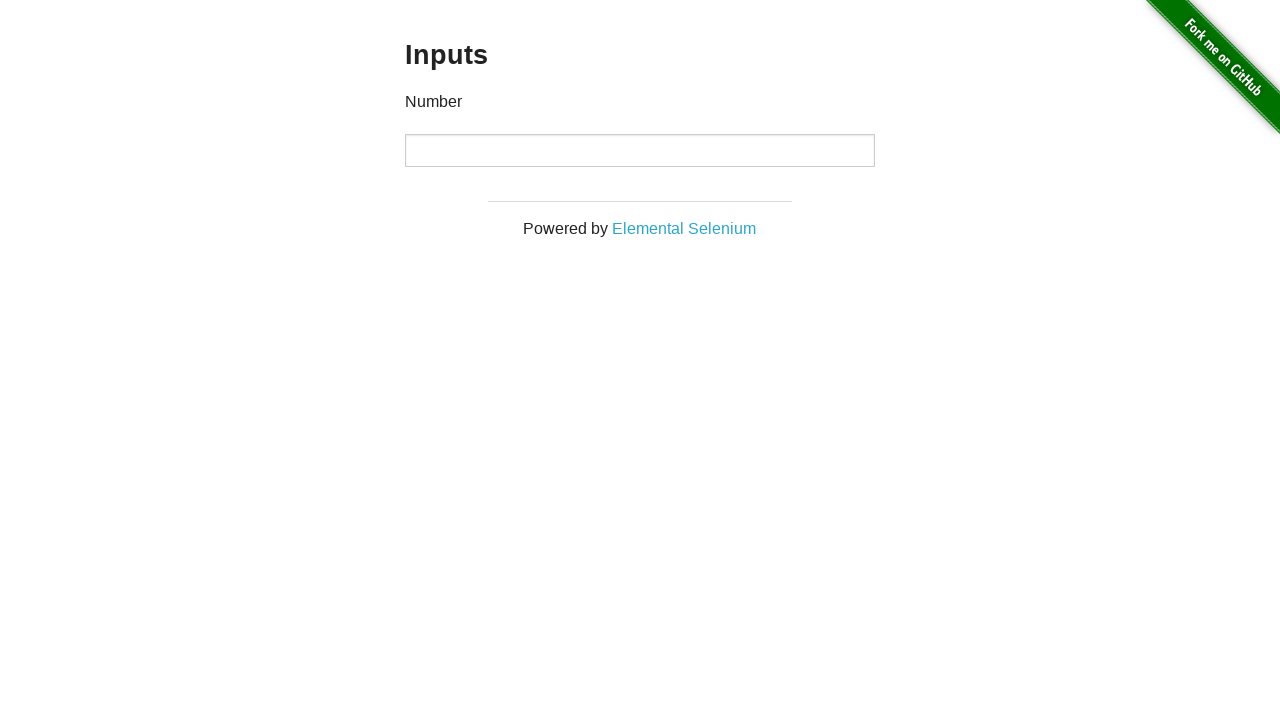

Located number input field
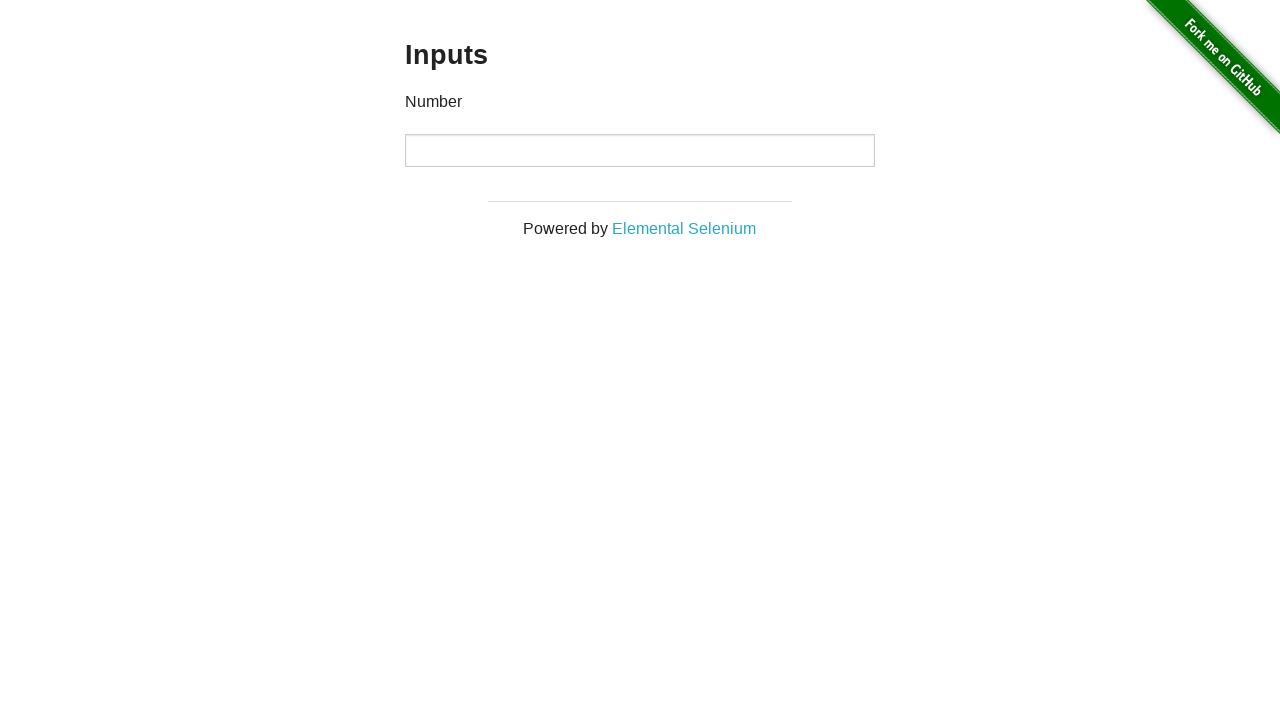

Pressed ArrowUp once (value increased to 1) on [type='number']
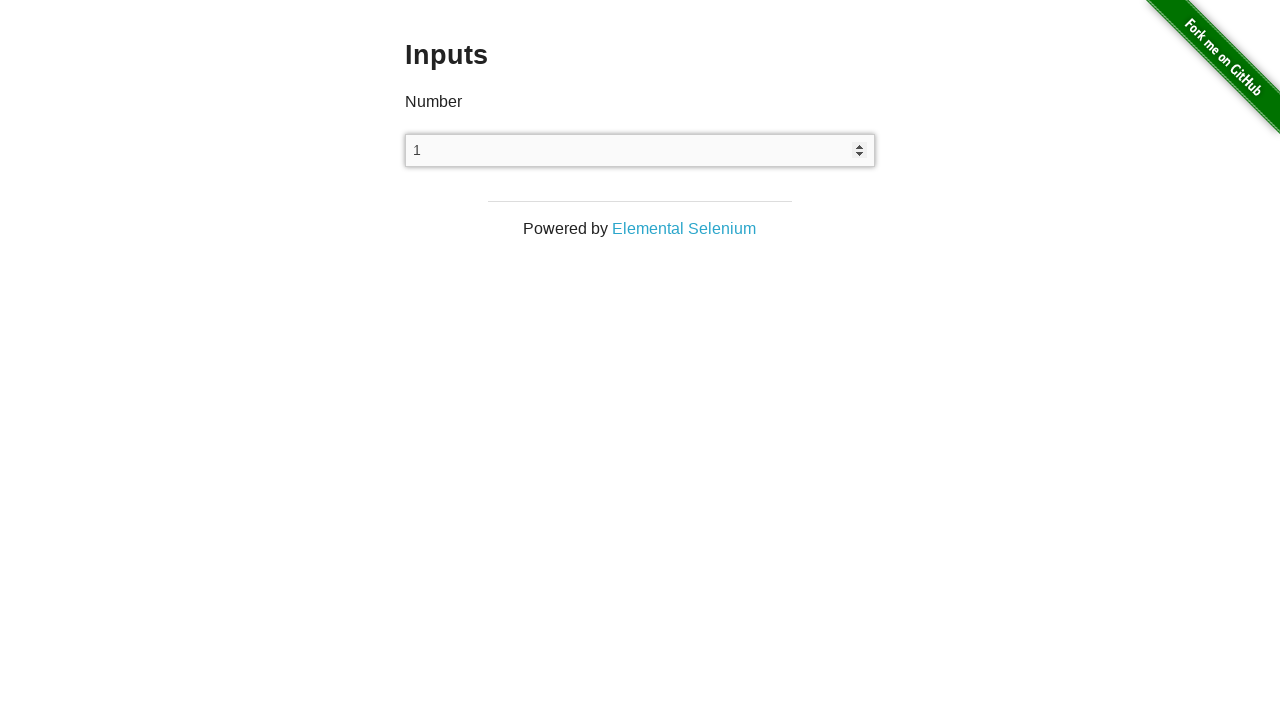

Pressed ArrowUp twice (value increased to 2) on [type='number']
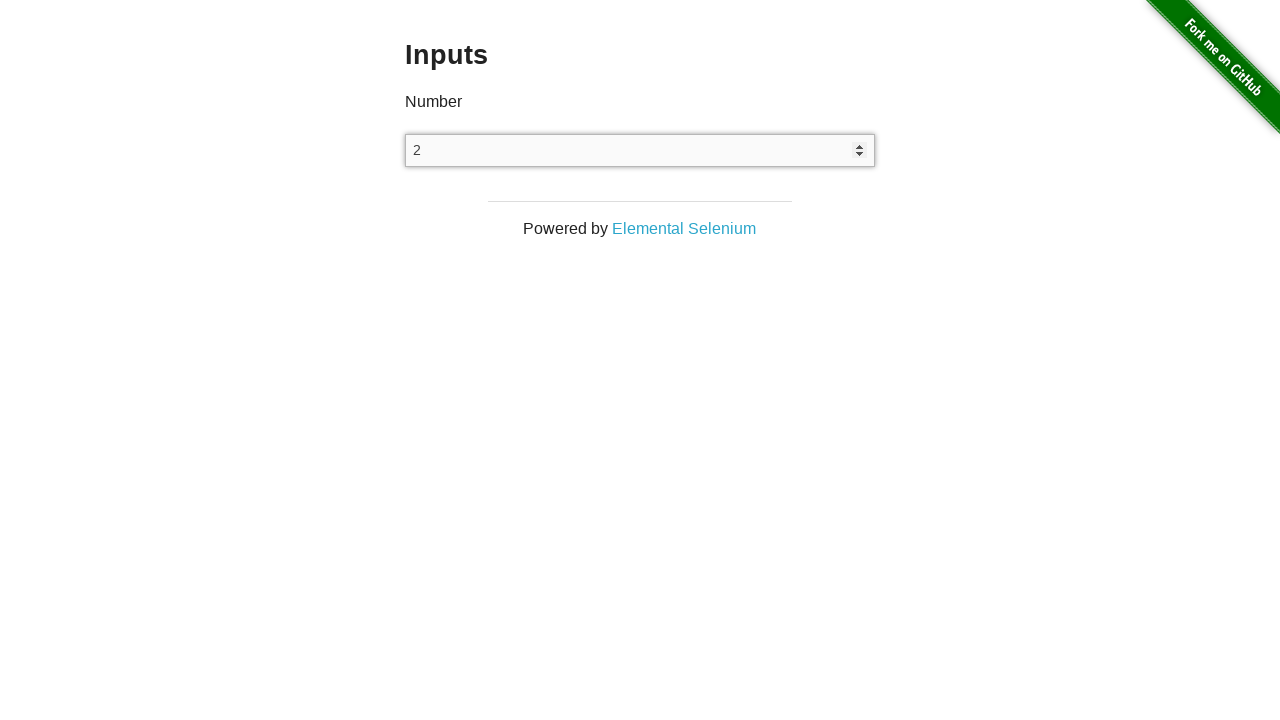

Pressed ArrowUp three times (value increased to 3) on [type='number']
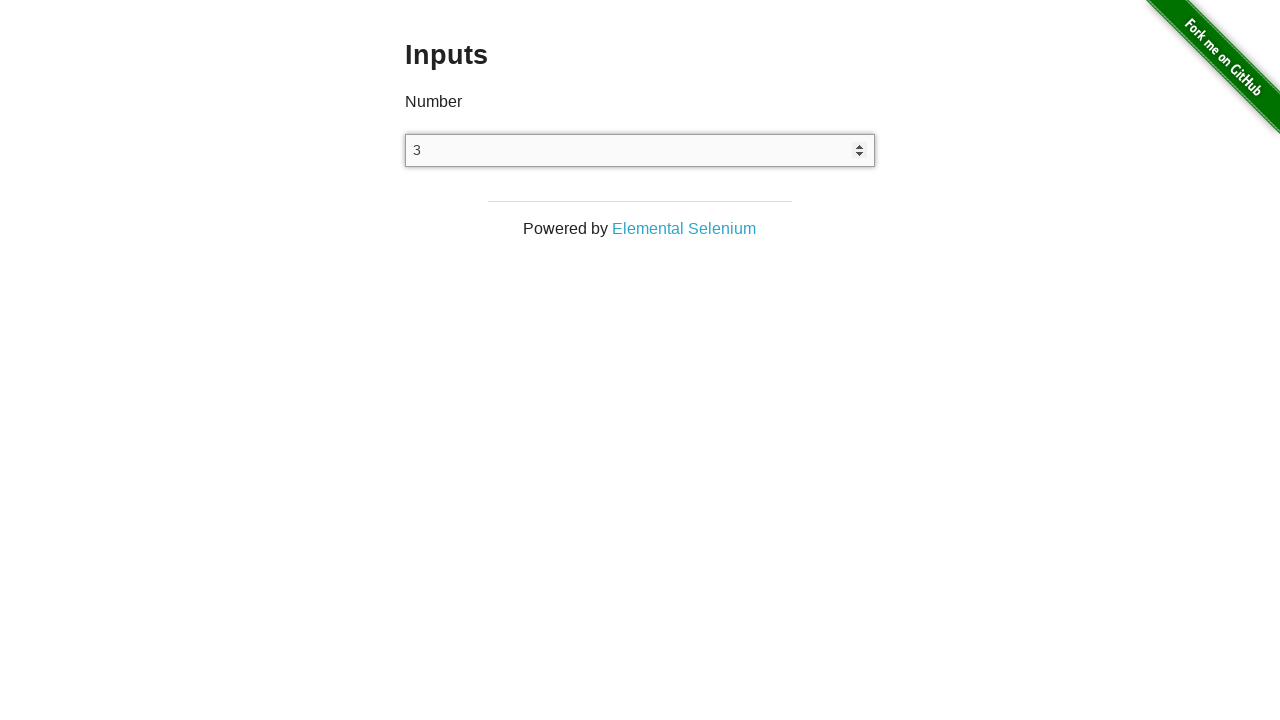

Pressed ArrowDown once (value decreased to 2) on [type='number']
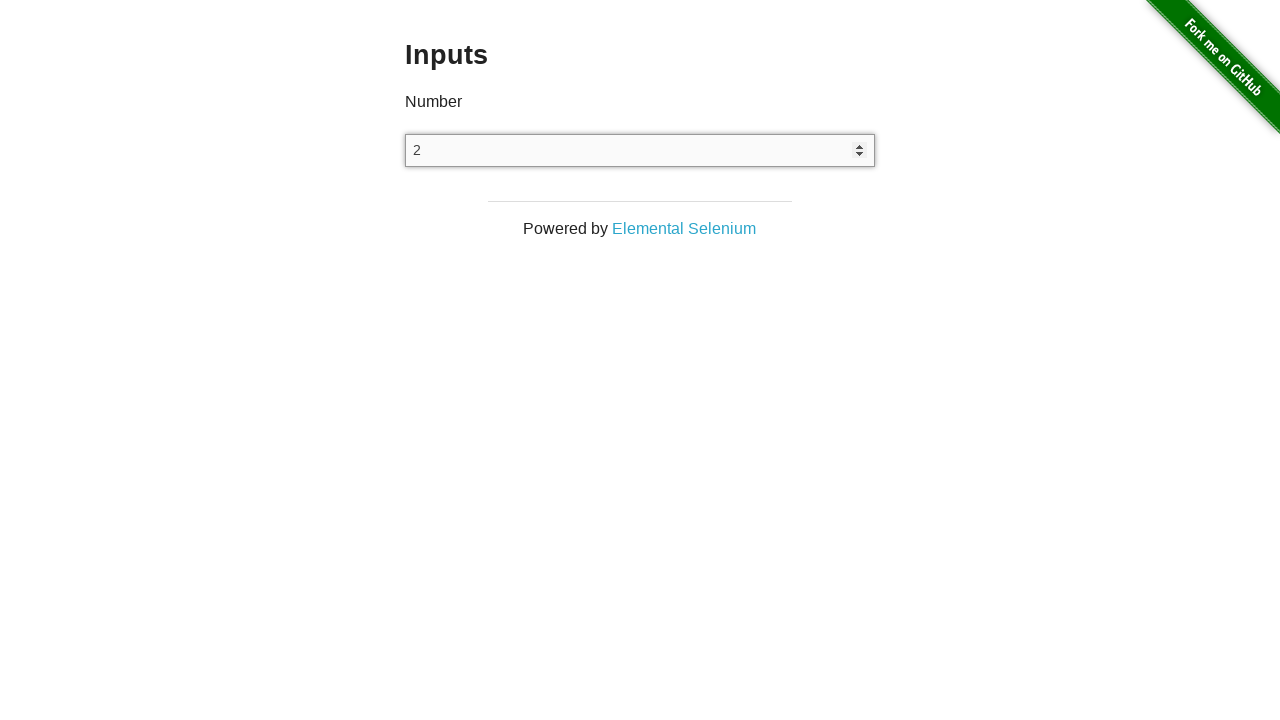

Pressed ArrowDown twice (value decreased to 1, final expected value) on [type='number']
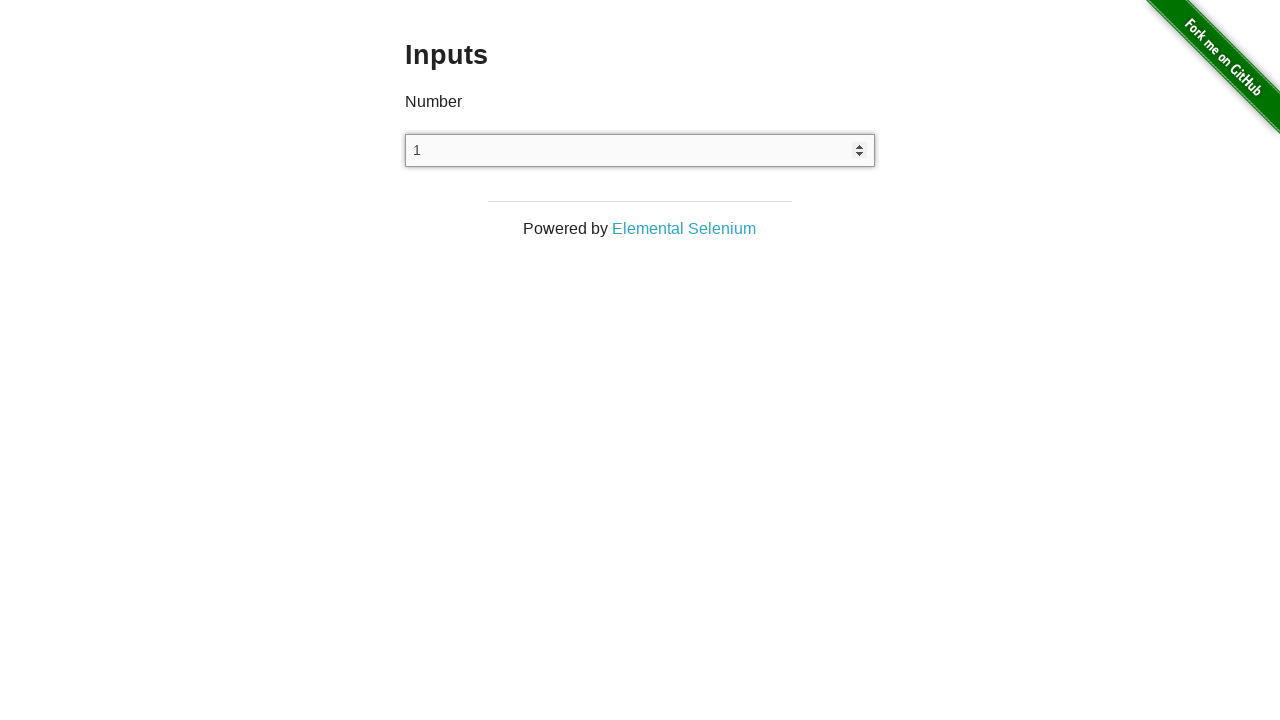

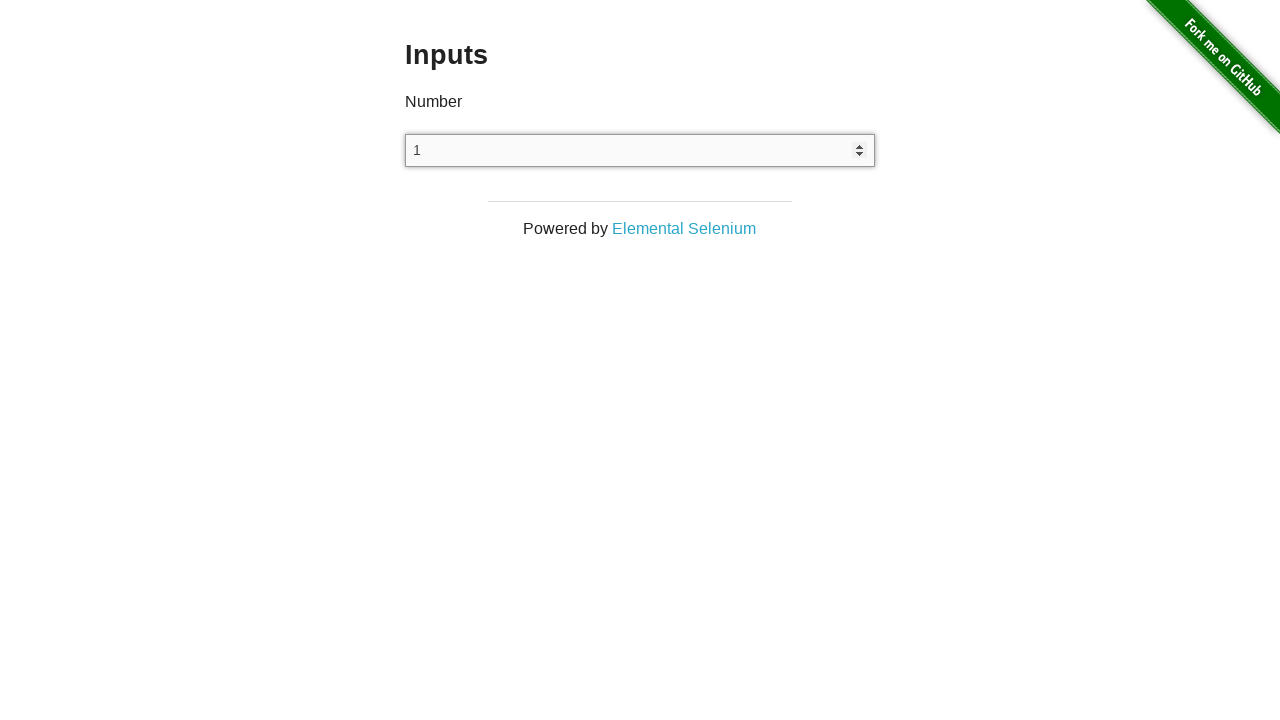